Tests the football statistics page by clicking the "All matches" button, selecting "Spain" from the country dropdown, and verifying that match data loads in the table.

Starting URL: https://www.adamchoi.co.uk/overs/detailed

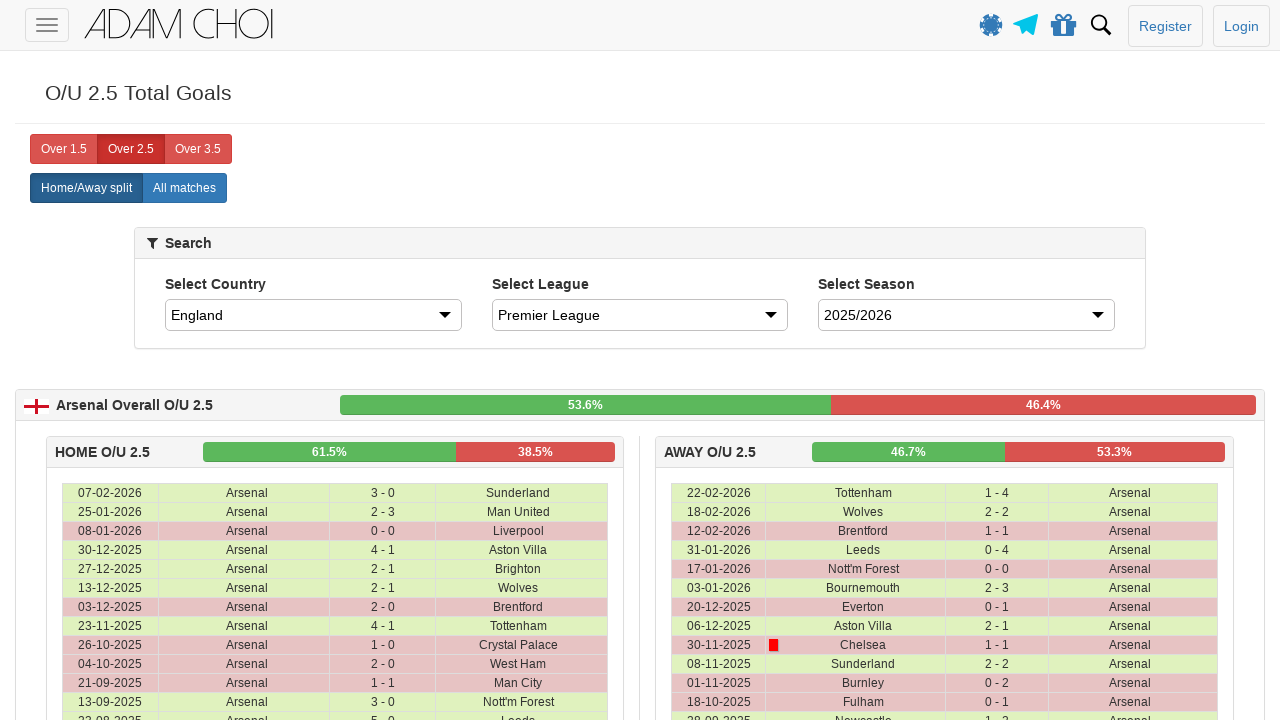

Clicked the 'All matches' button at (184, 188) on xpath=//label[@analytics-event="All matches"]
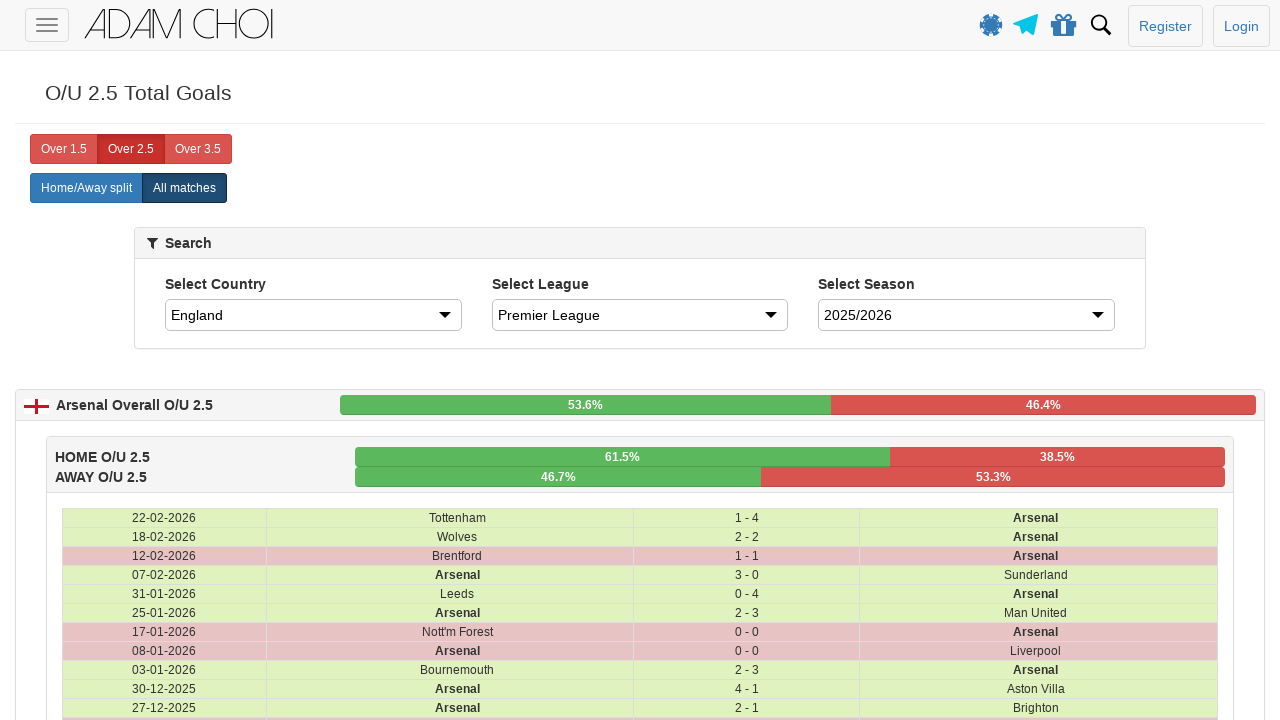

Selected 'Spain' from the country dropdown on #country
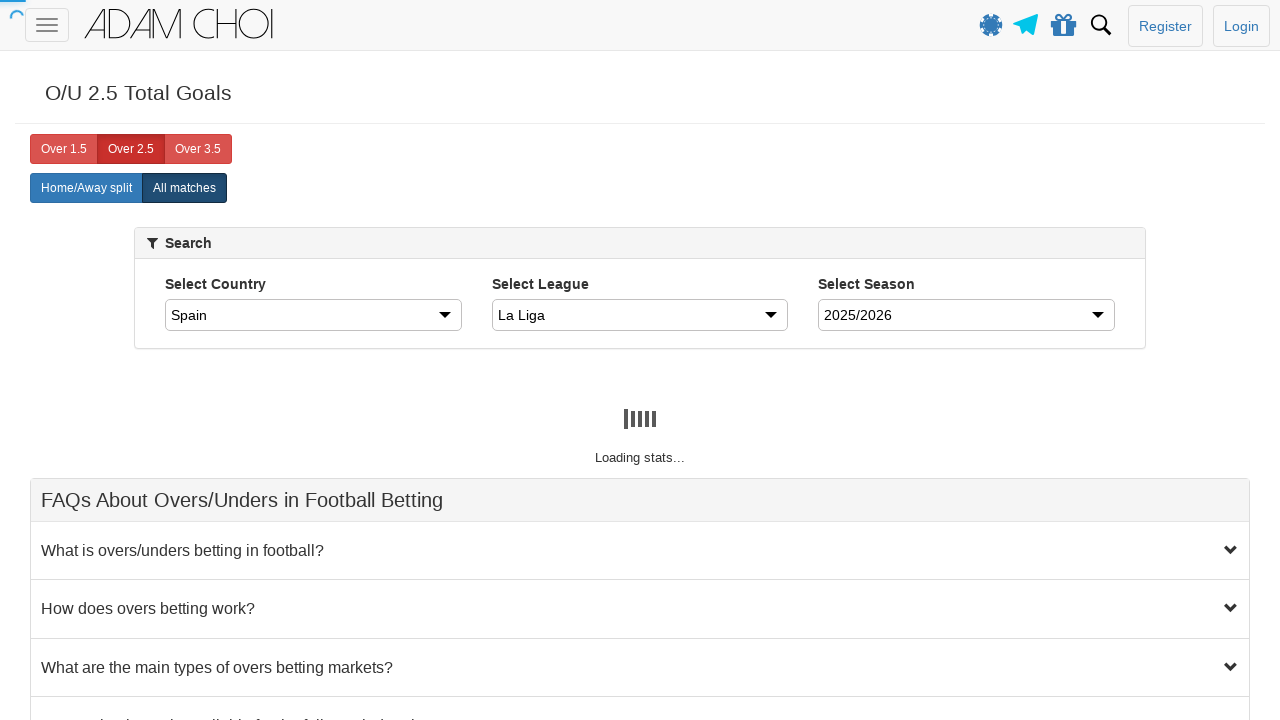

Waited for table rows to load
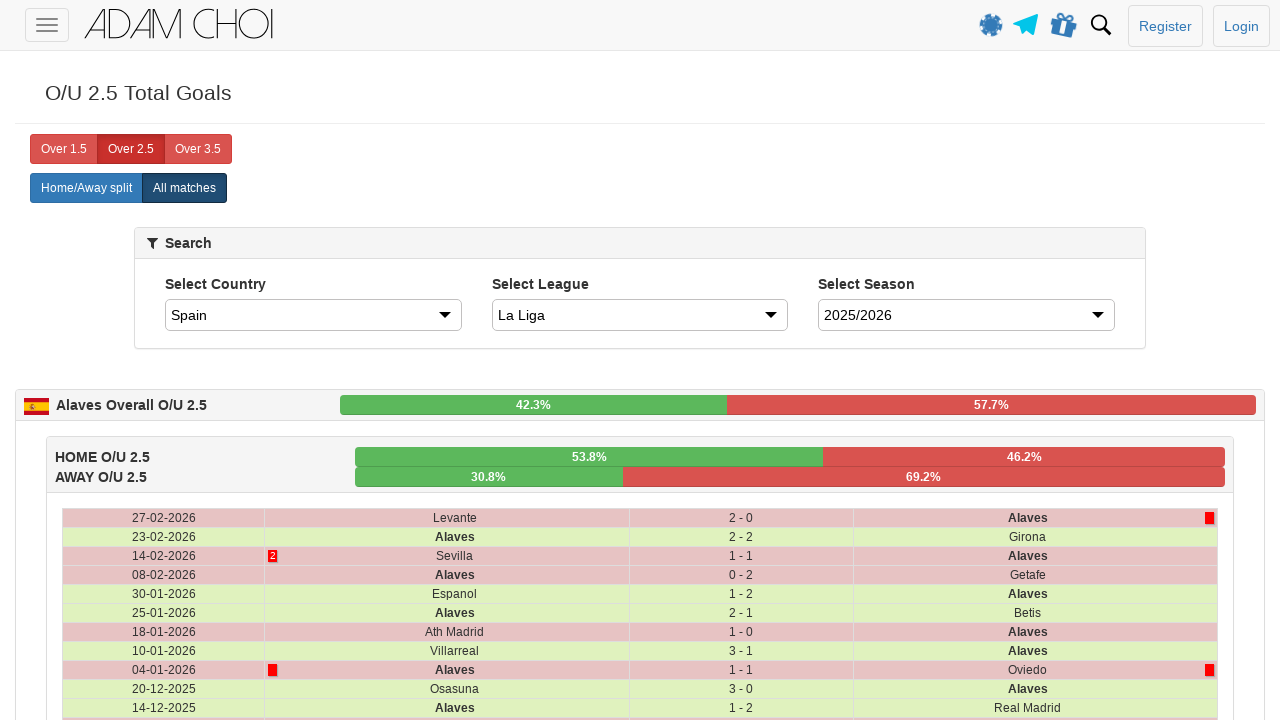

Verified match data is present in table cells
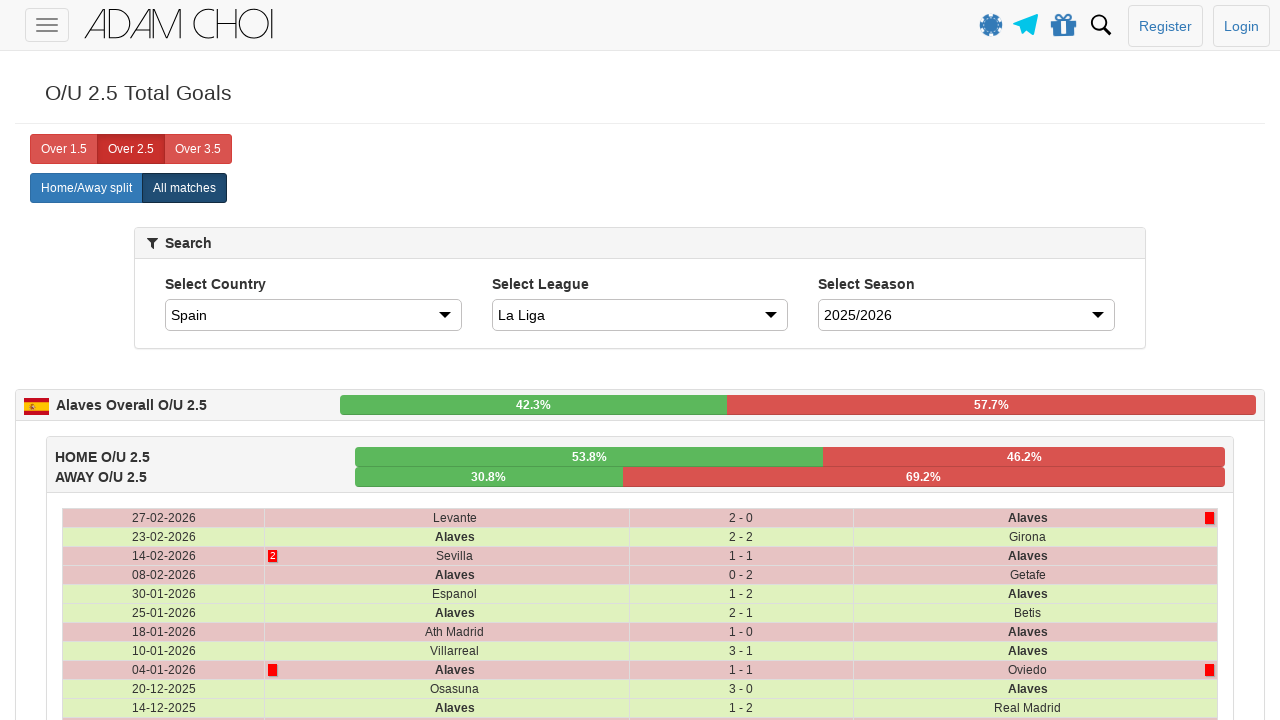

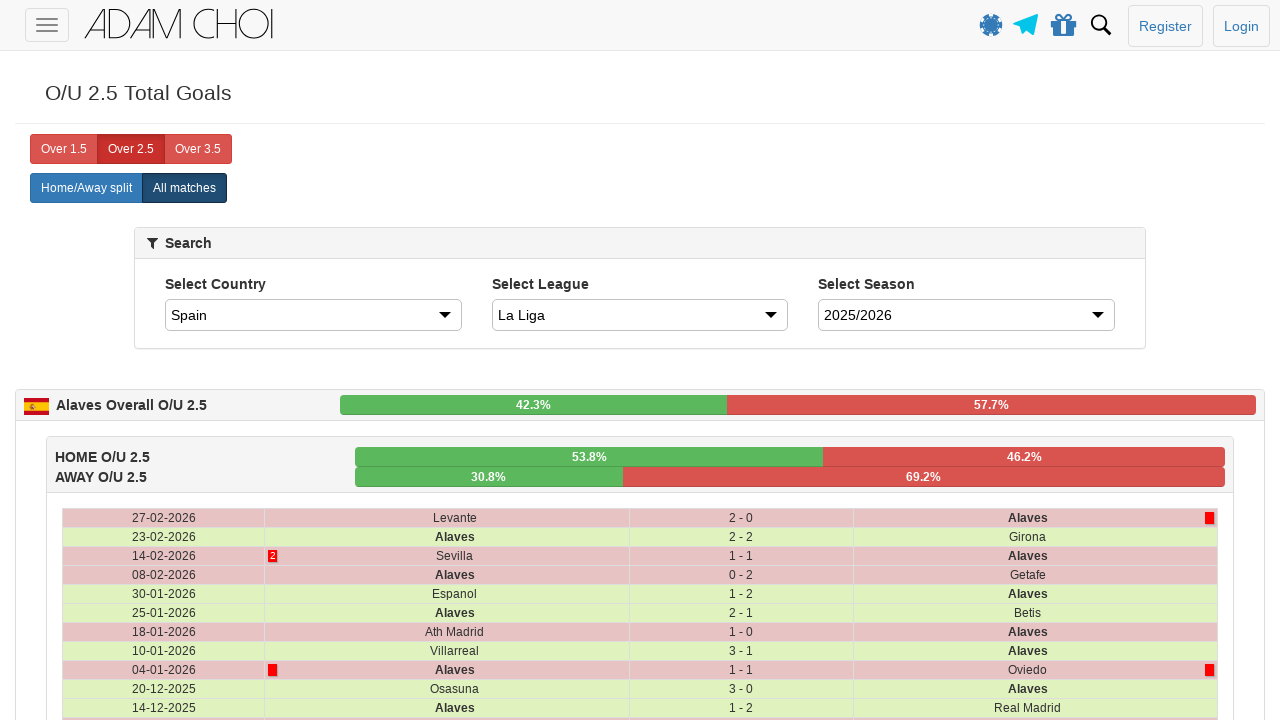